Tests an e-commerce flow by searching for products containing "ber", adding all matching items to cart, proceeding to checkout, and applying a promo code.

Starting URL: https://rahulshettyacademy.com/seleniumPractise/

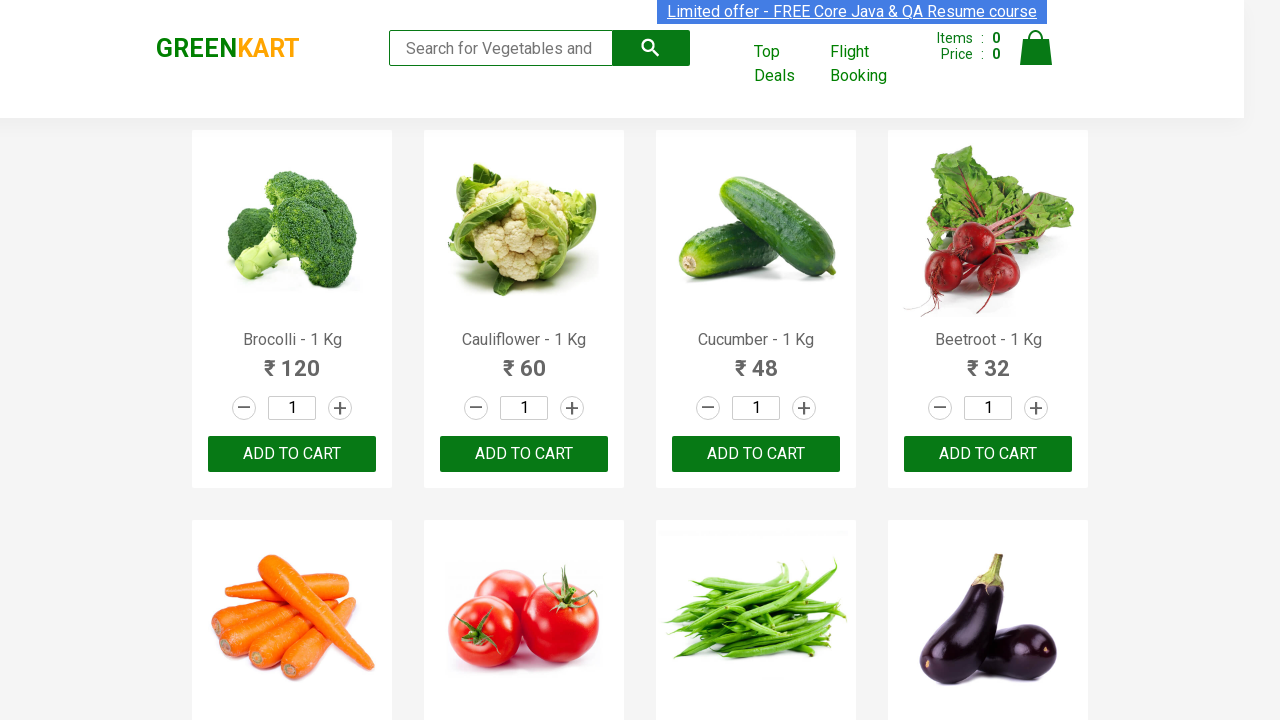

Filled search field with 'ber' to find products on input.search-keyword
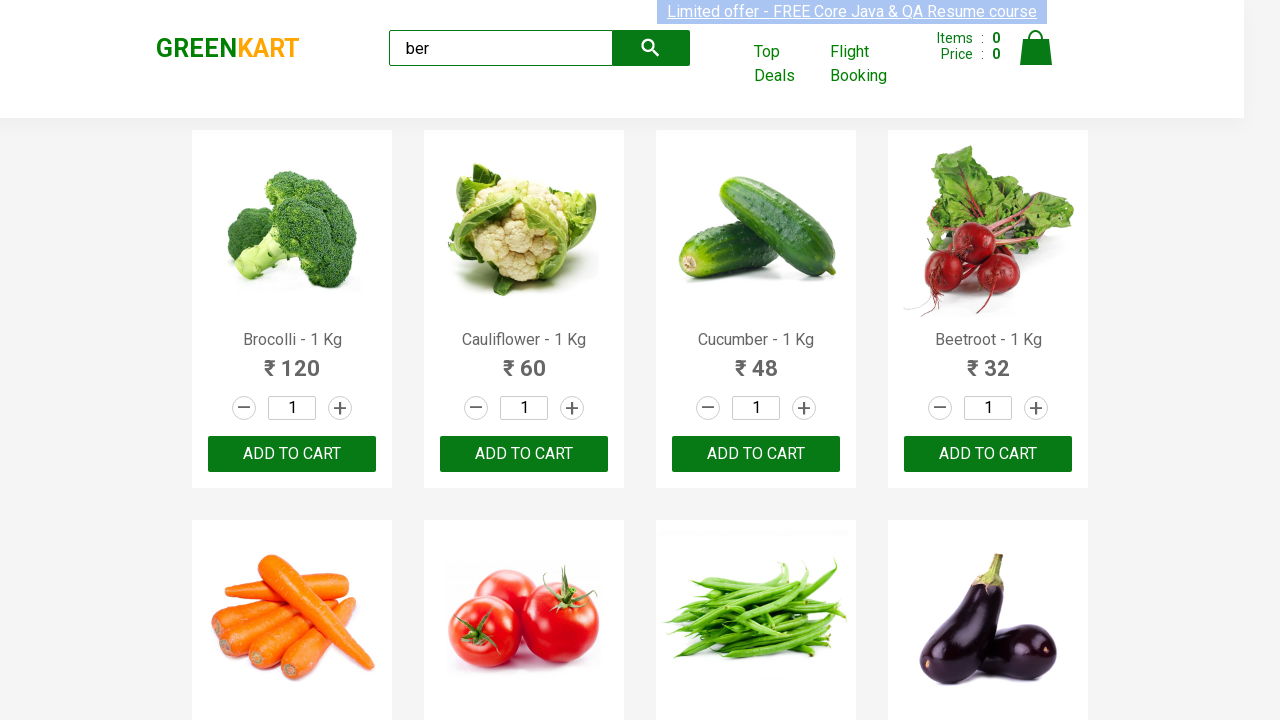

Waited 2 seconds for search results to load
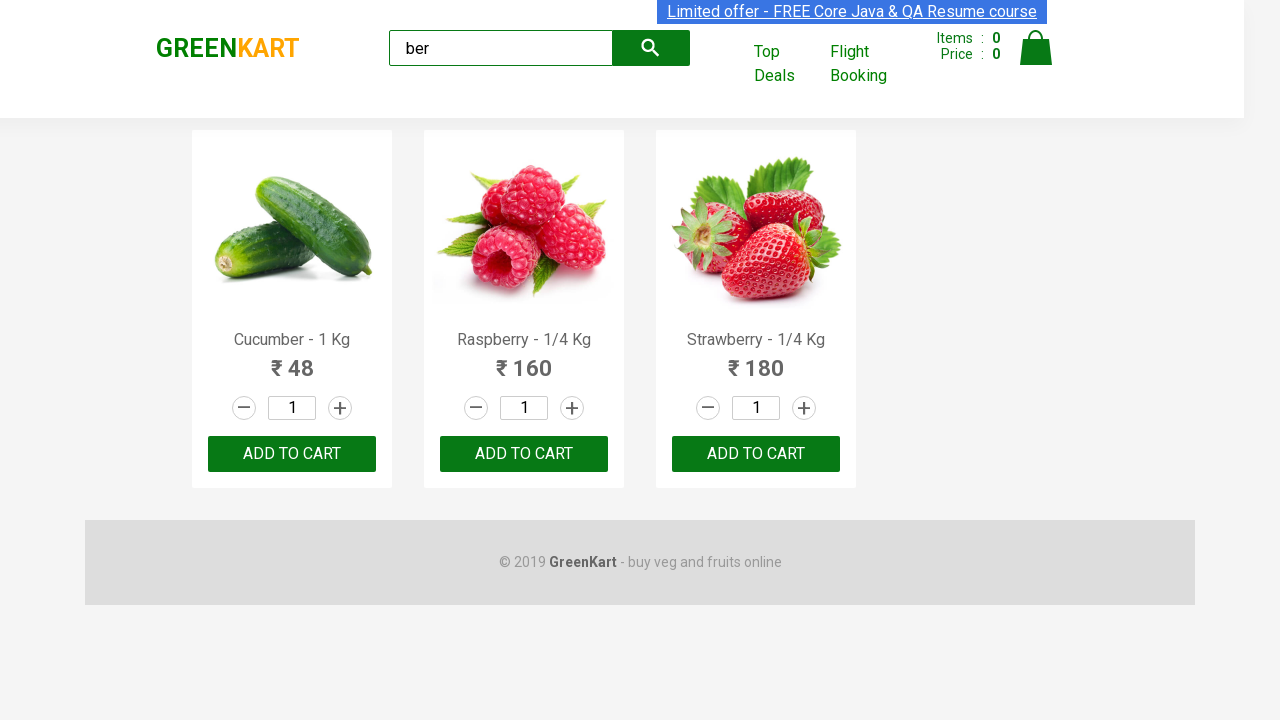

Product container loaded
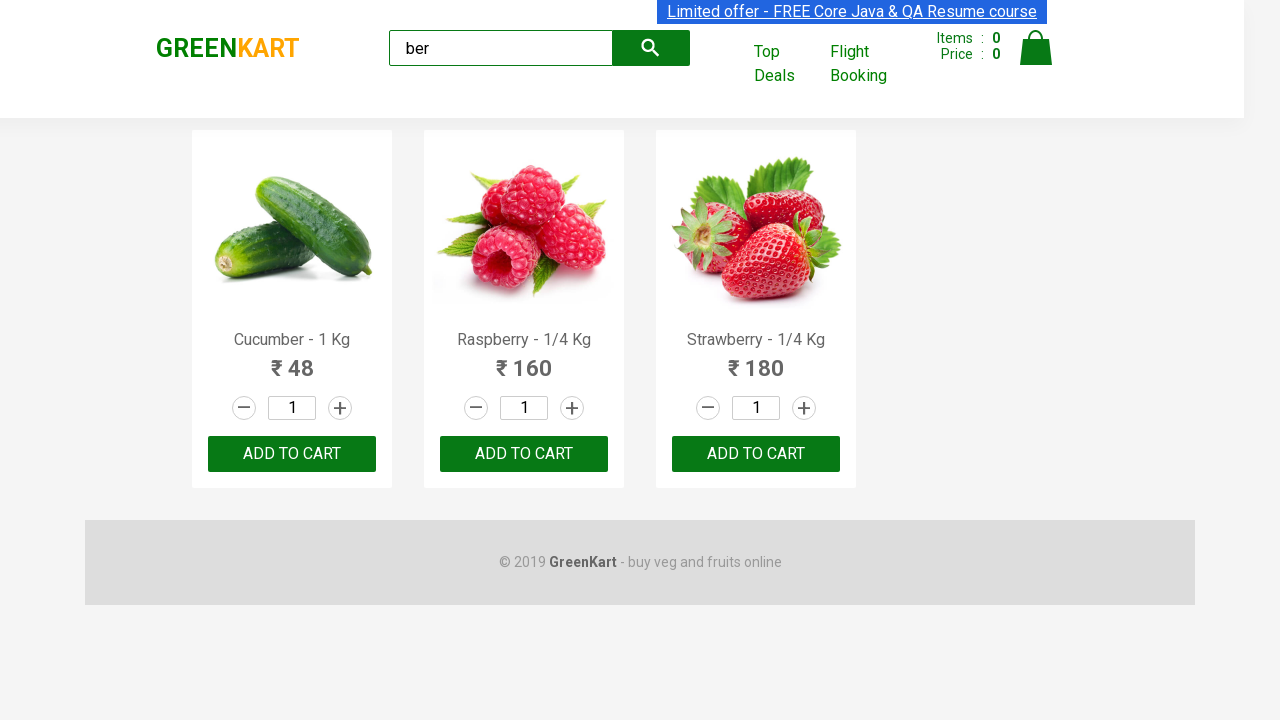

Located all 'Add to Cart' buttons for filtered products
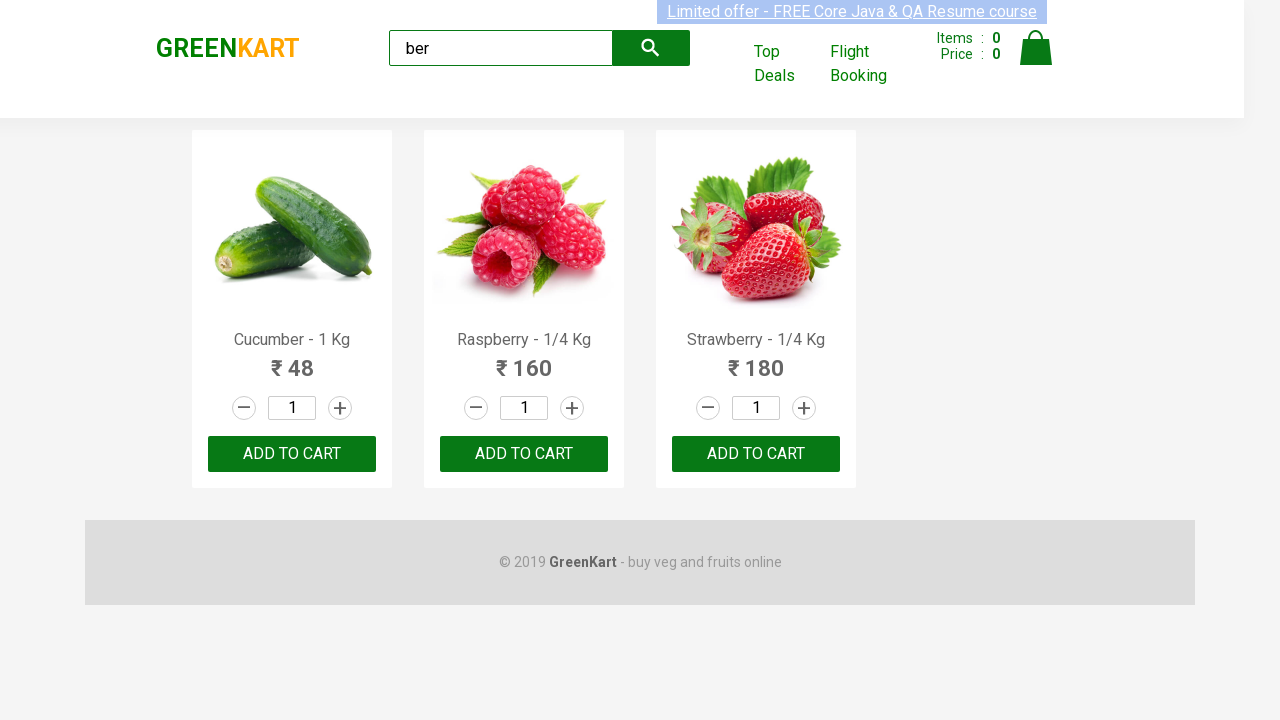

Found 3 'Add to Cart' buttons
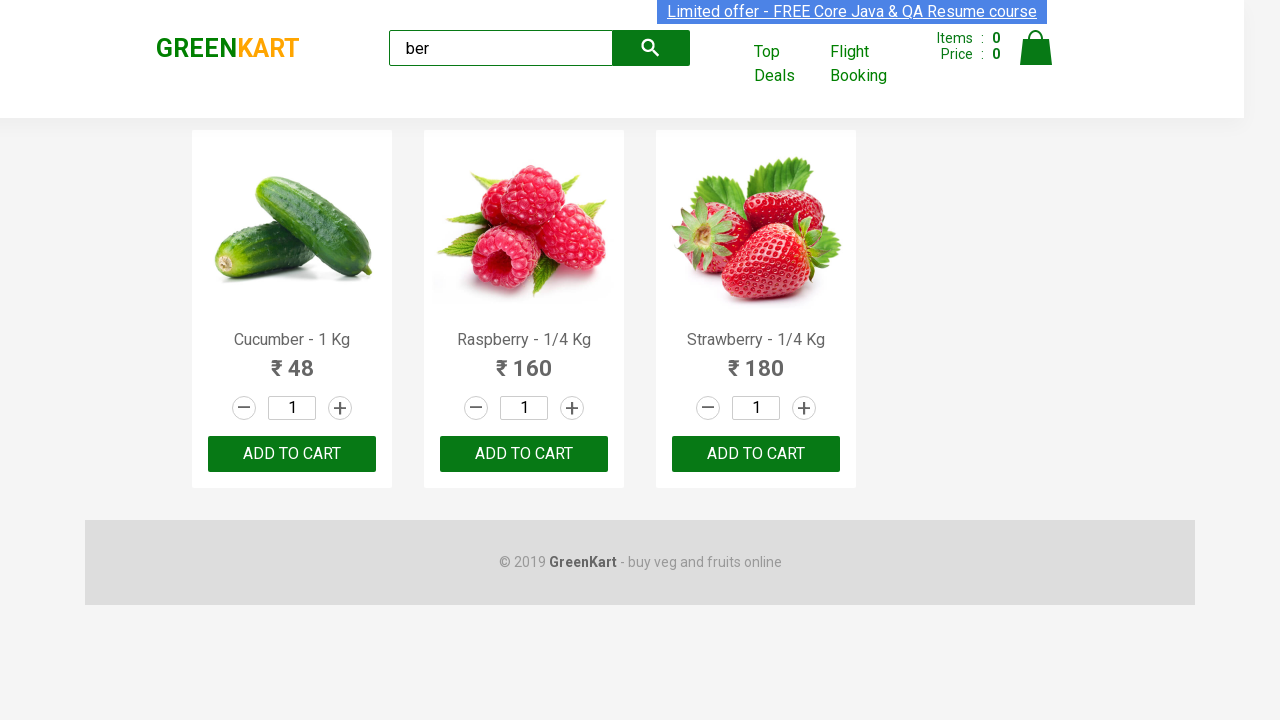

Clicked 'Add to Cart' button 1 of 3 at (292, 454) on xpath=//div[@class='product-action']/button >> nth=0
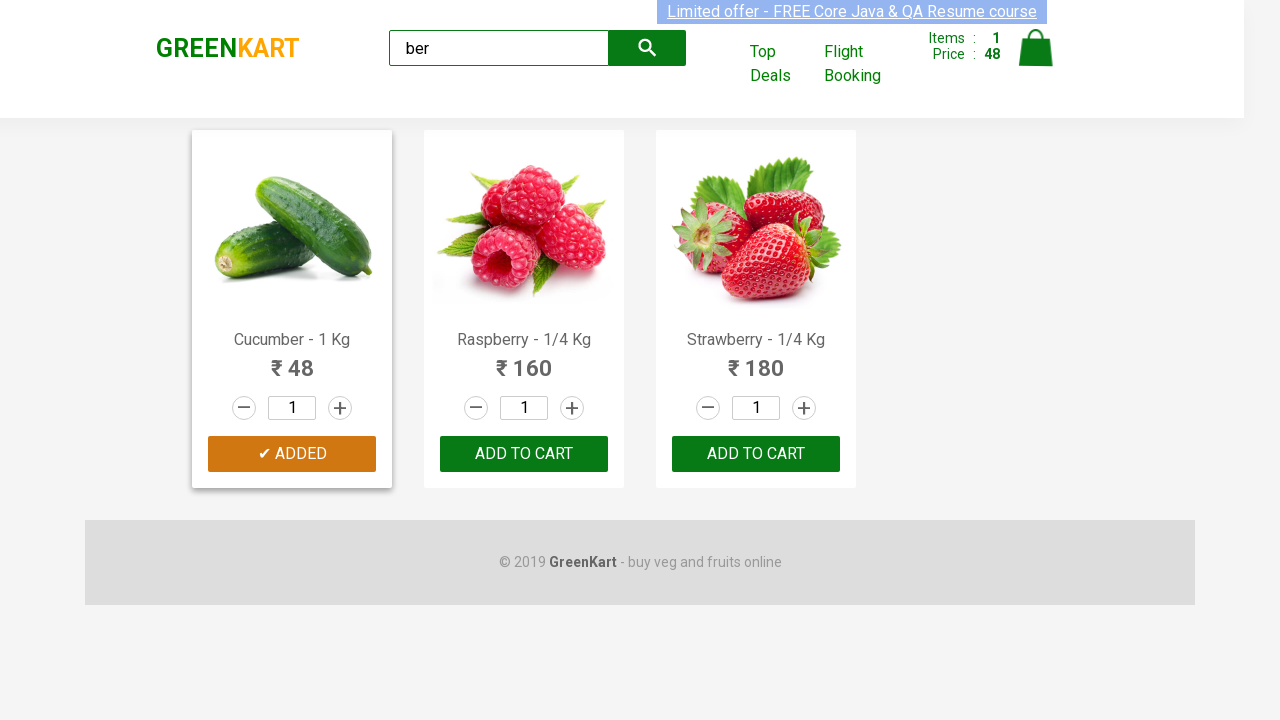

Clicked 'Add to Cart' button 2 of 3 at (524, 454) on xpath=//div[@class='product-action']/button >> nth=1
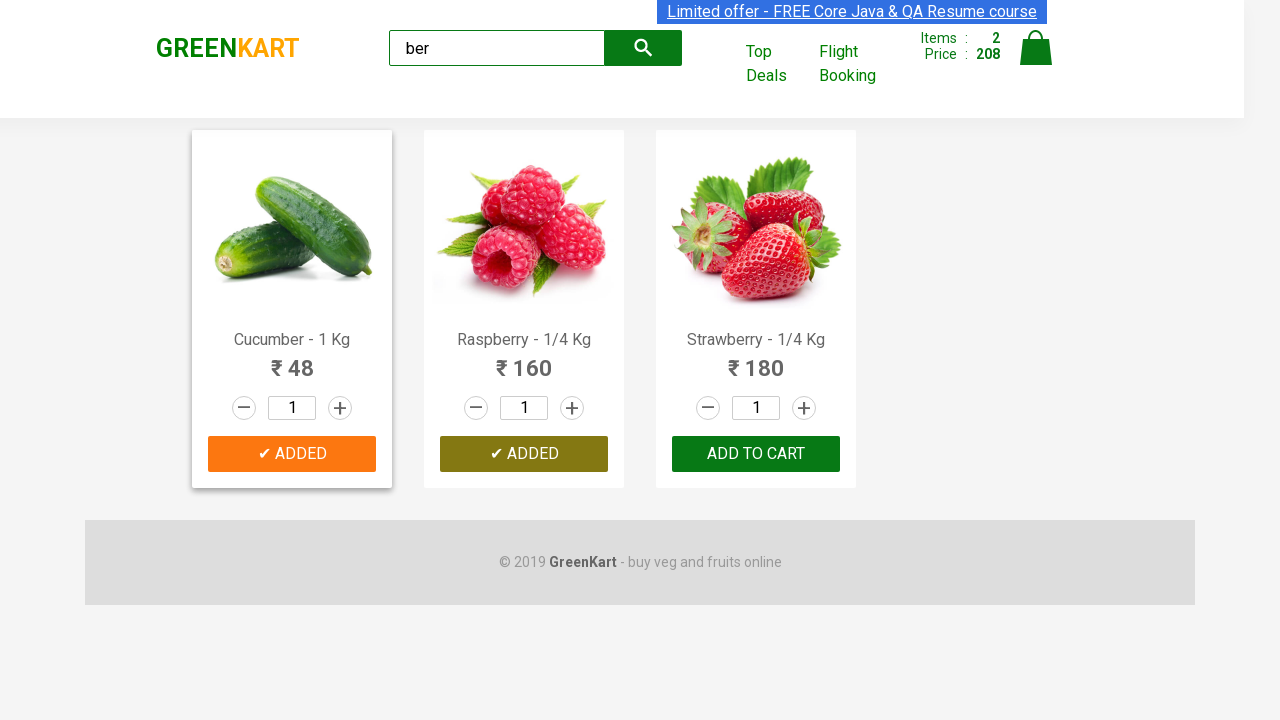

Clicked 'Add to Cart' button 3 of 3 at (756, 454) on xpath=//div[@class='product-action']/button >> nth=2
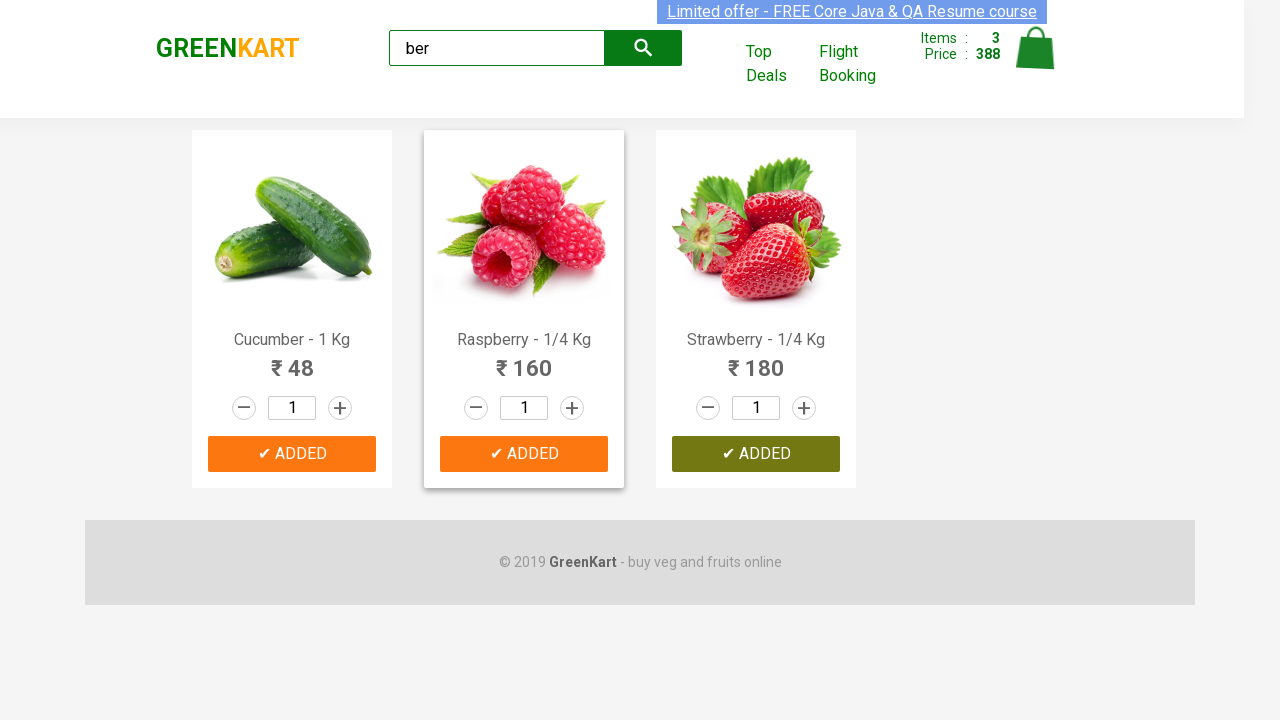

Clicked cart icon to view cart at (1036, 48) on img[alt='Cart']
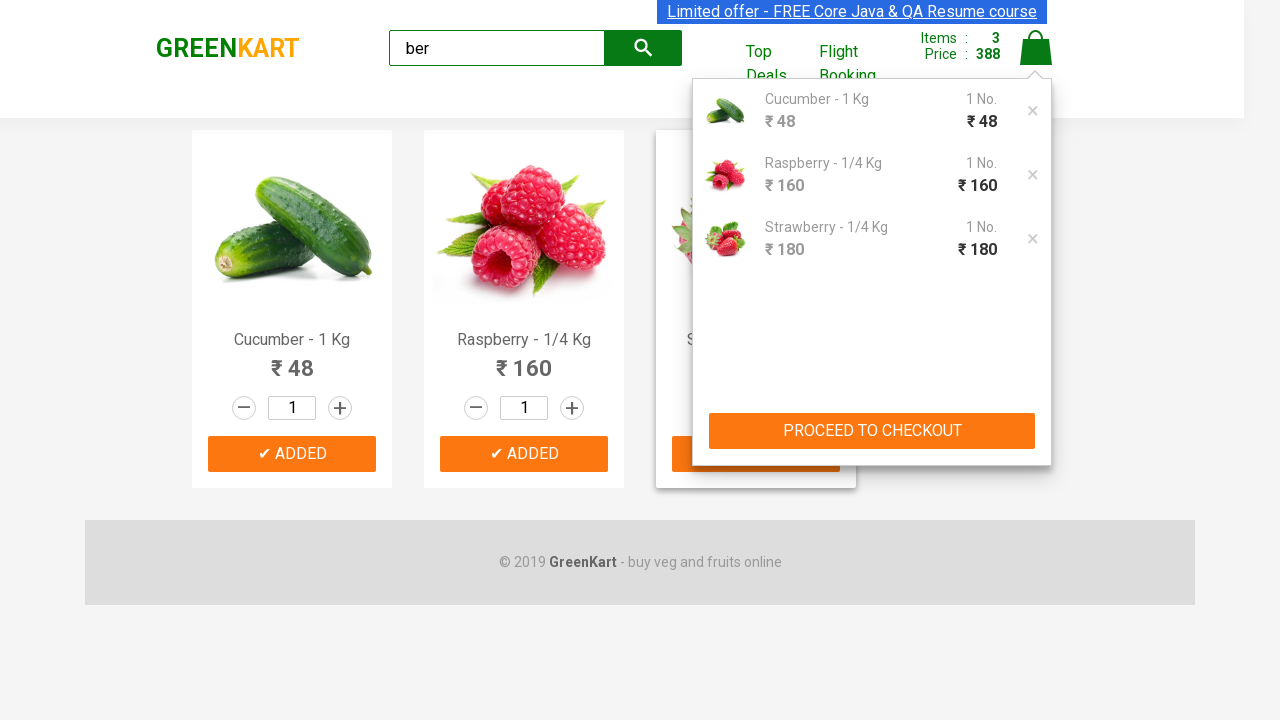

Clicked 'PROCEED TO CHECKOUT' button at (872, 431) on xpath=//button[text()='PROCEED TO CHECKOUT']
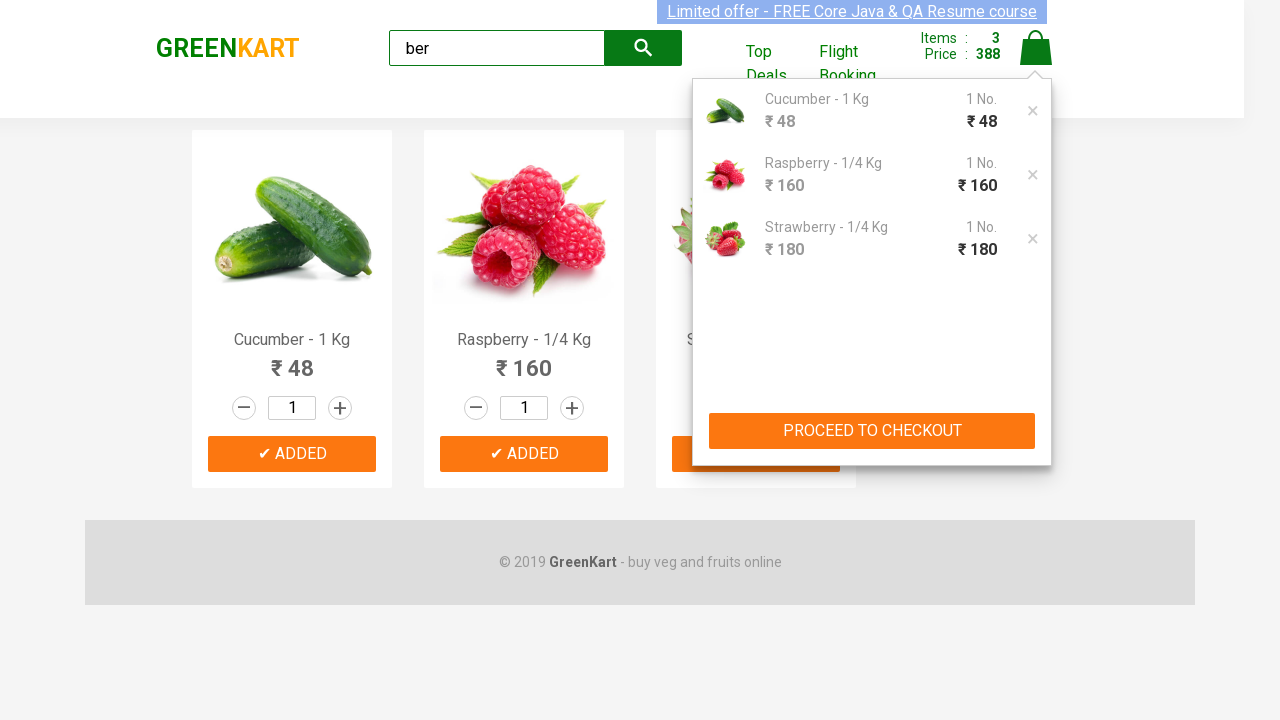

Entered promo code 'rahulshettyacademy' on .promoCode
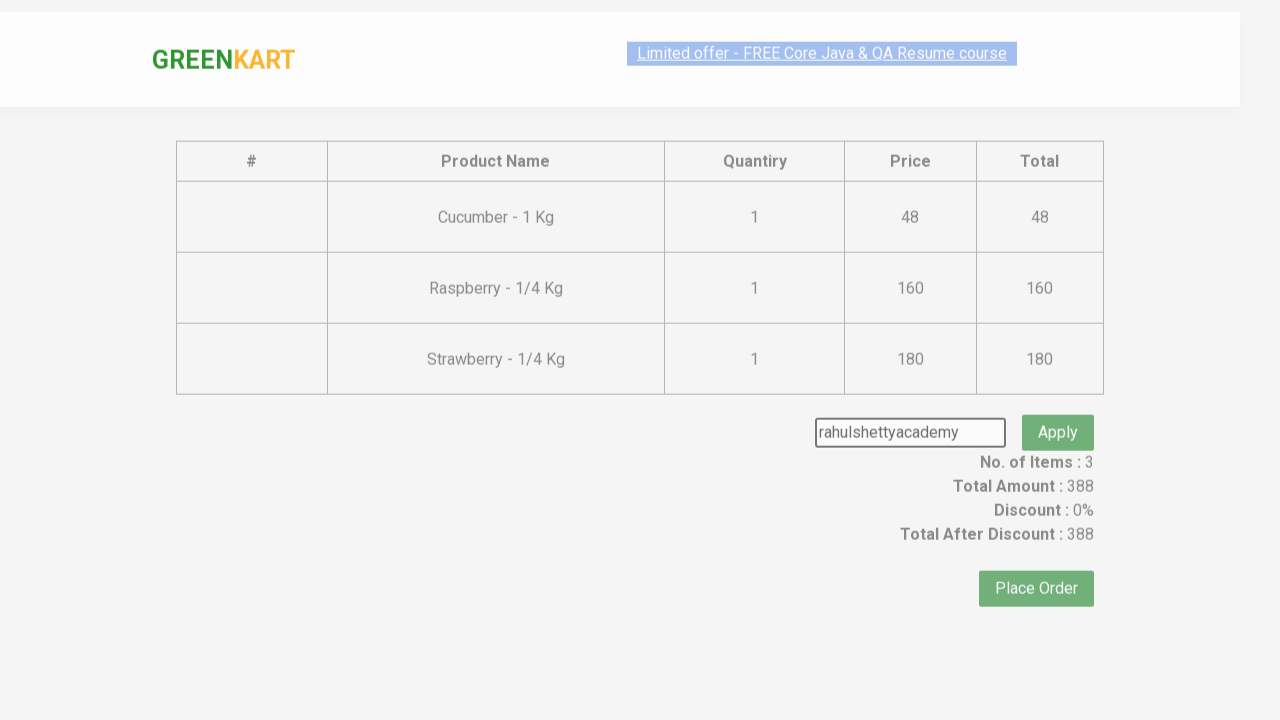

Clicked apply promo button at (1058, 406) on .promoBtn
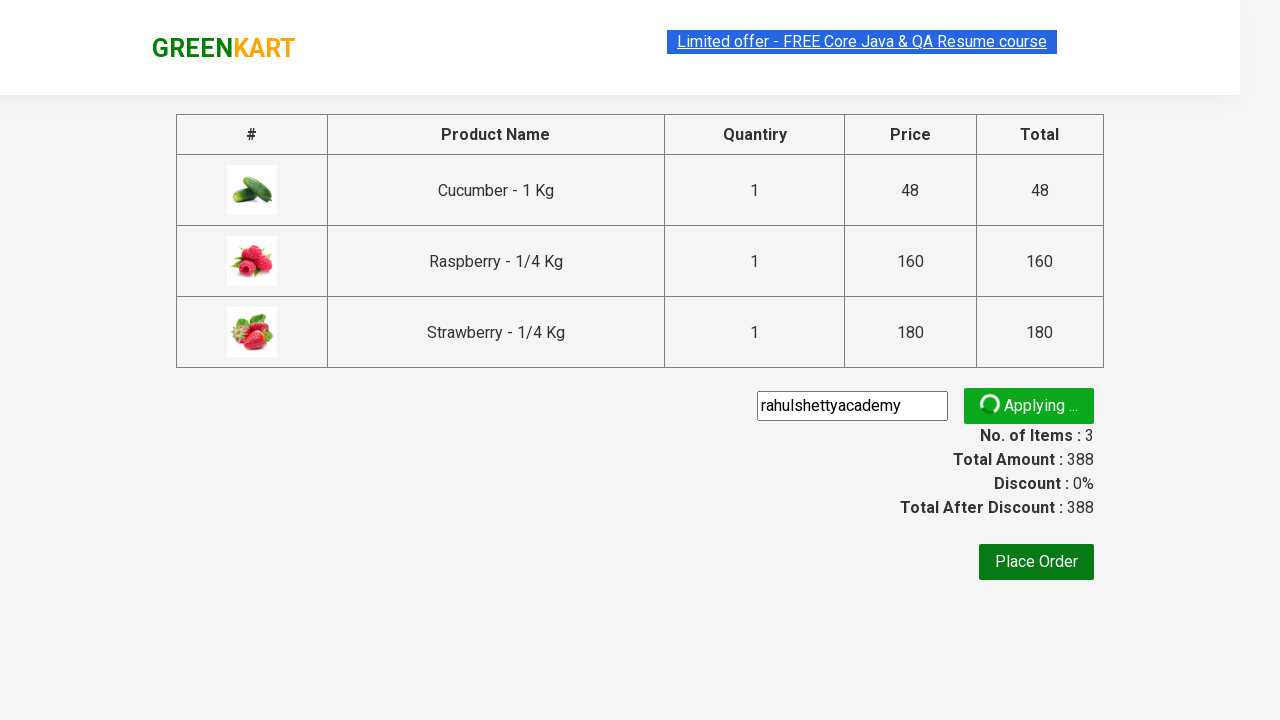

Promo code applied successfully
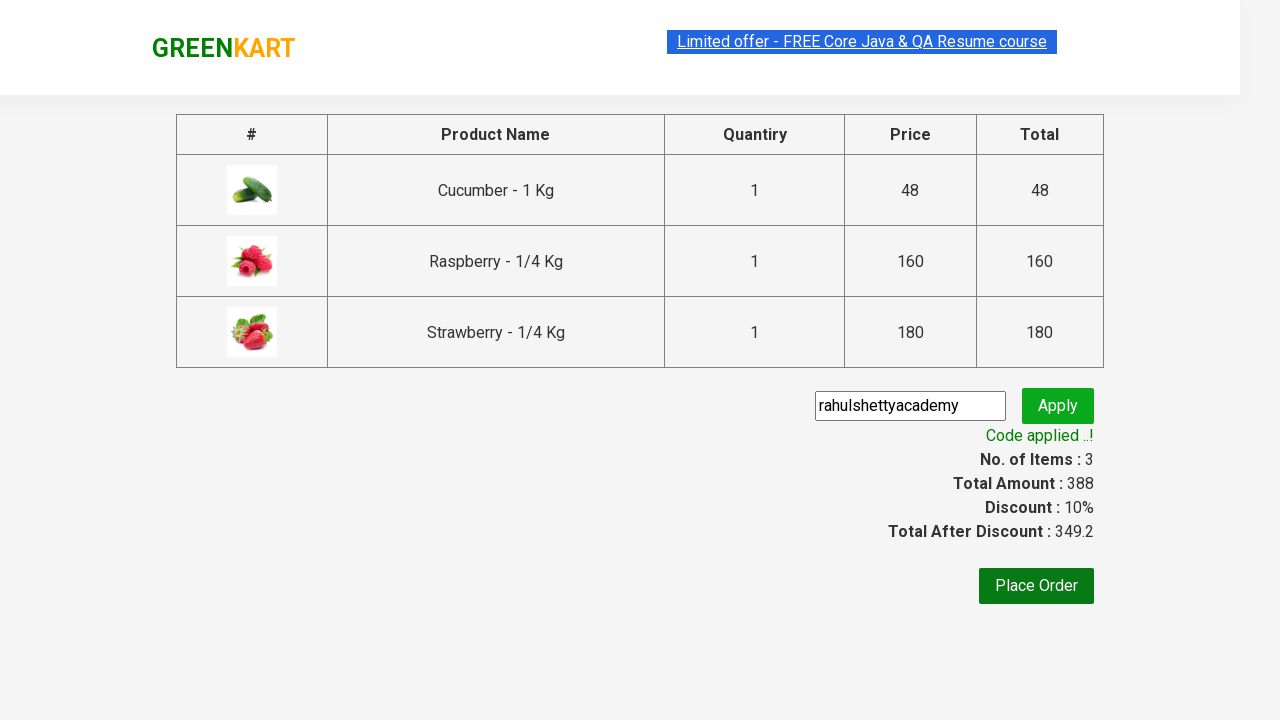

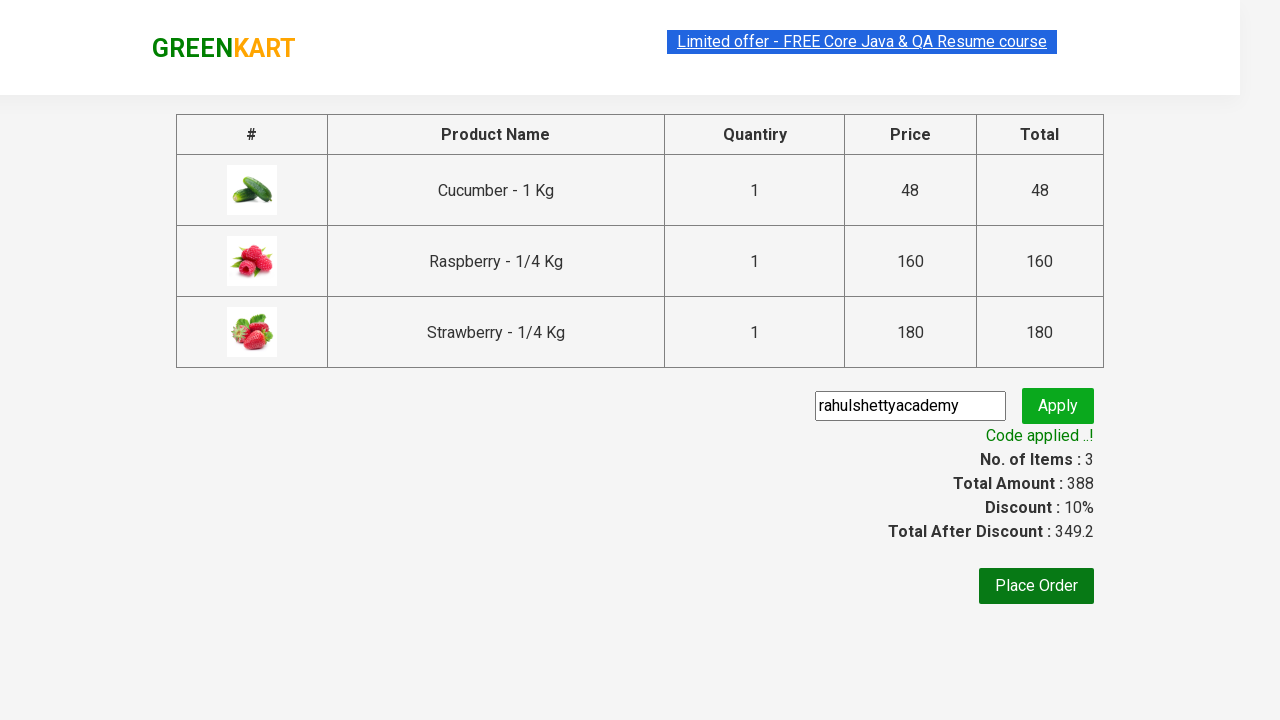